Navigates to a geolocation demo page with geolocation disabled and clicks the button

Starting URL: https://the-internet.herokuapp.com/geolocation

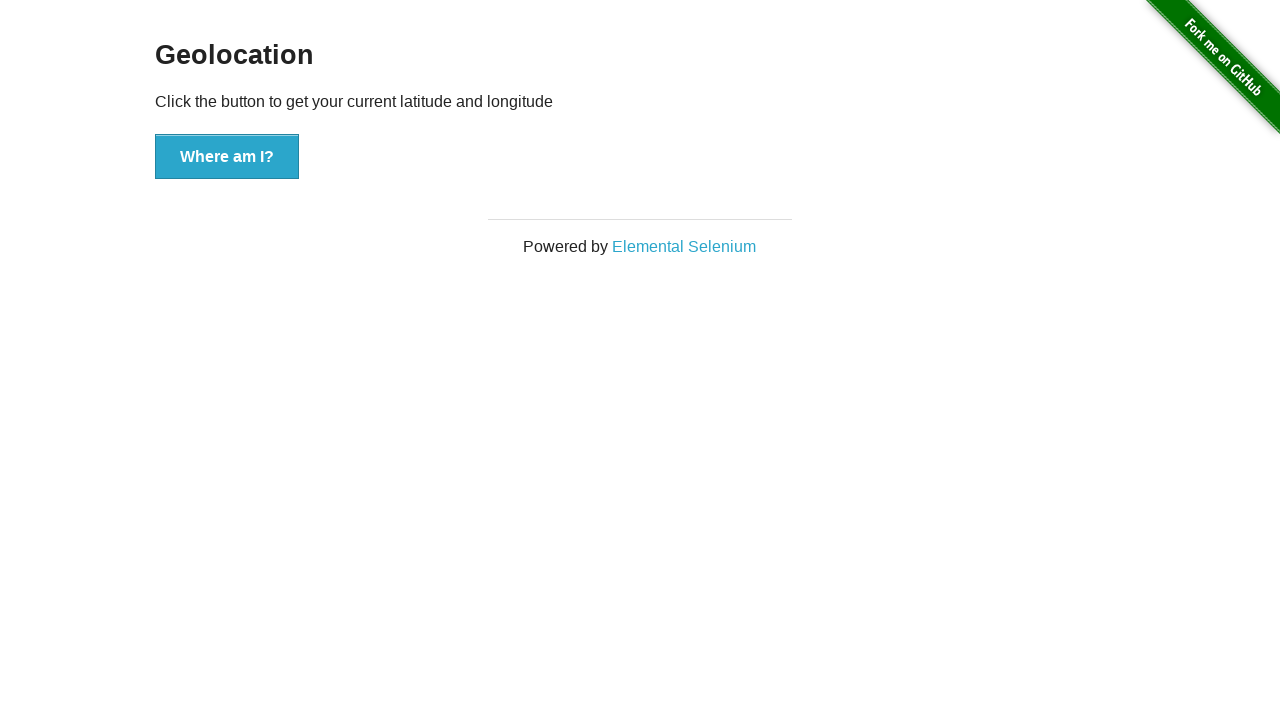

Navigated to geolocation demo page
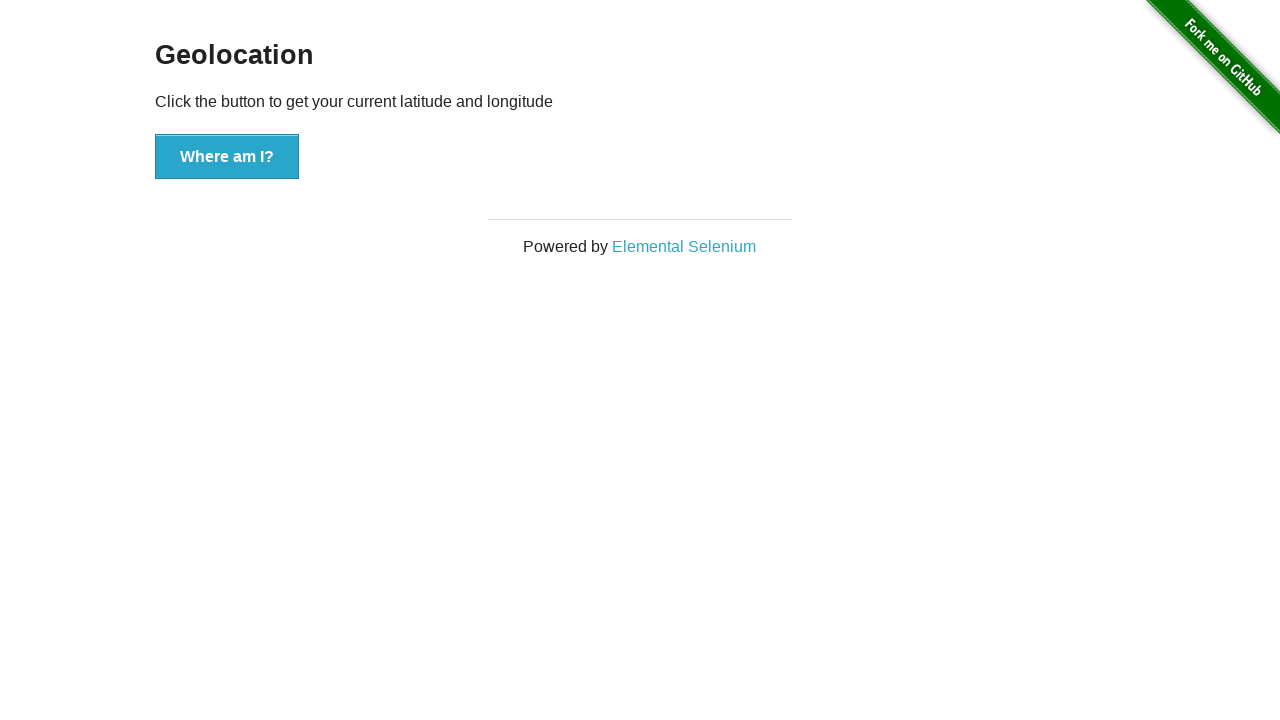

Clicked the geolocation button with geolocation disabled at (227, 157) on xpath=//button
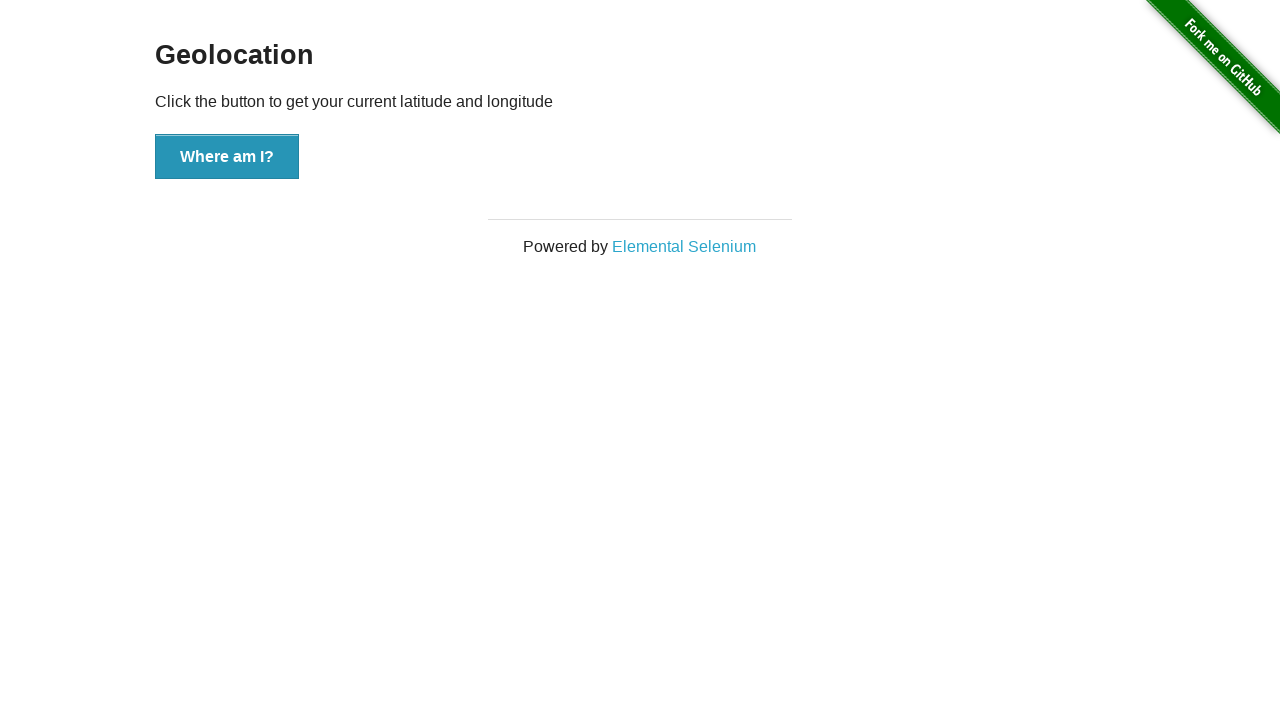

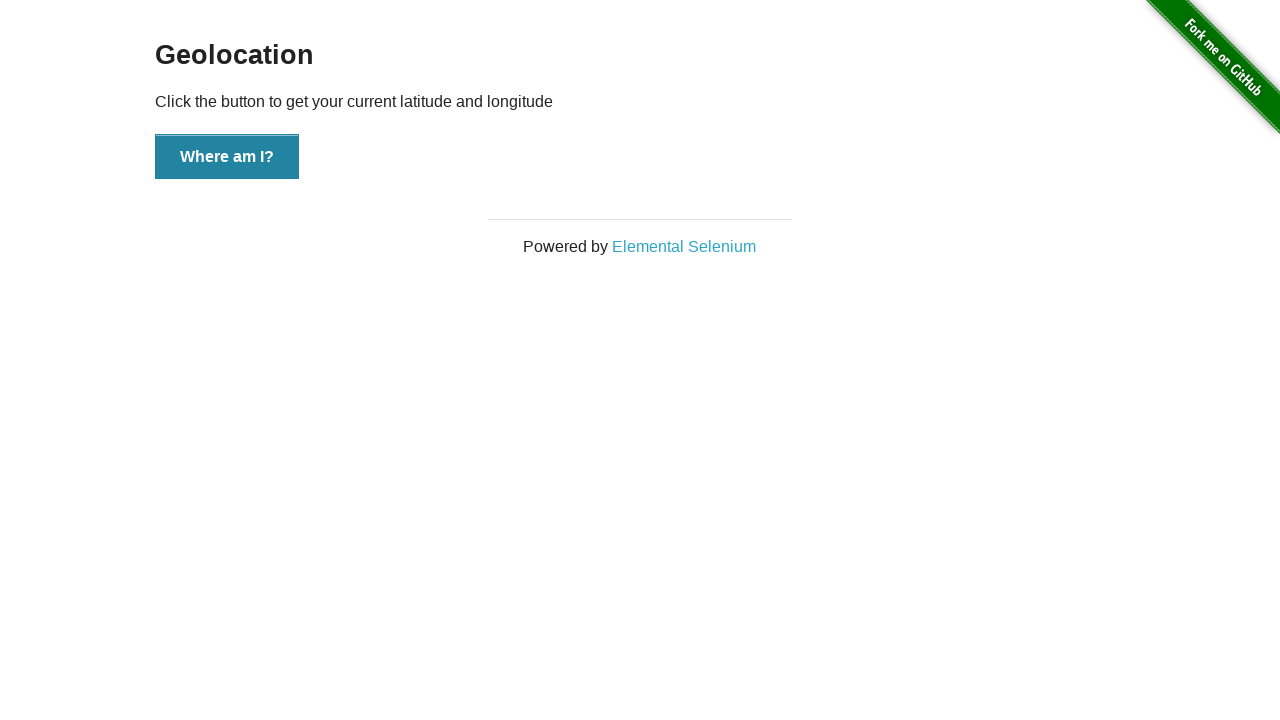